Tests the user registration form on ParaBank by filling in all required fields (personal information, address, contact details, and account credentials) and submitting the form.

Starting URL: https://parabank.parasoft.com/parabank/register.htm

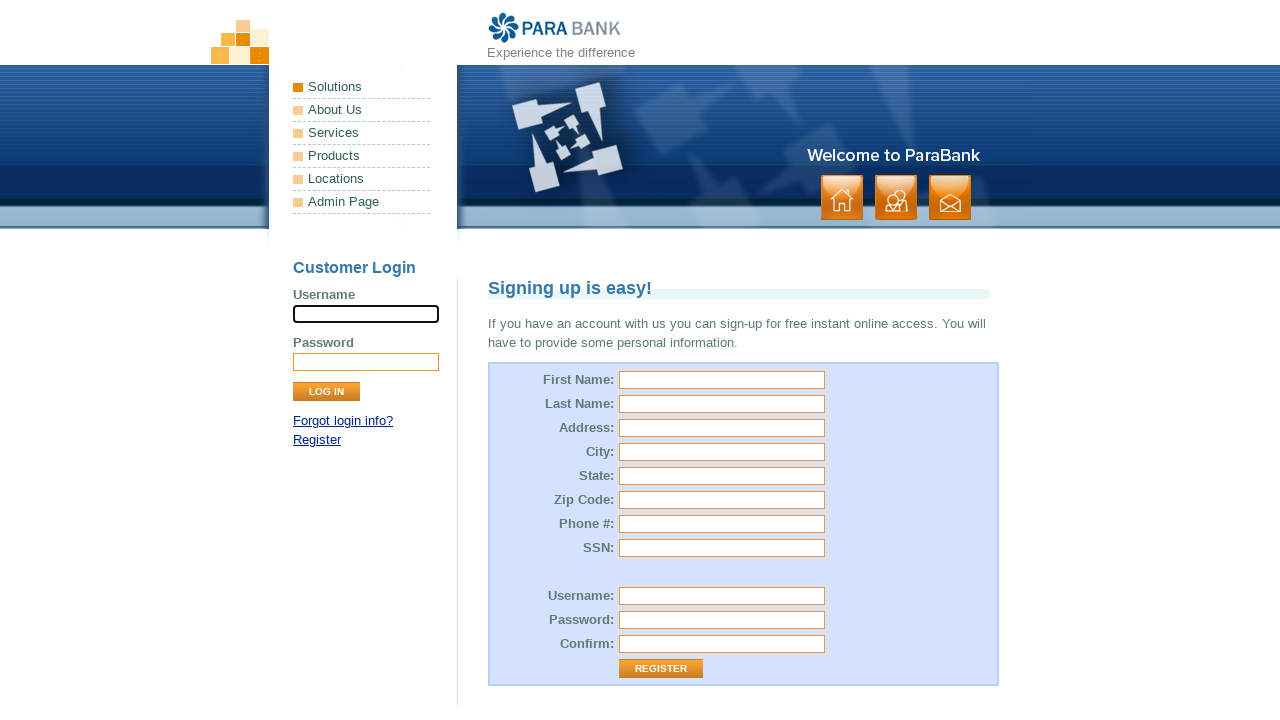

Filled first name field with 'Michael' on #customer\.firstName
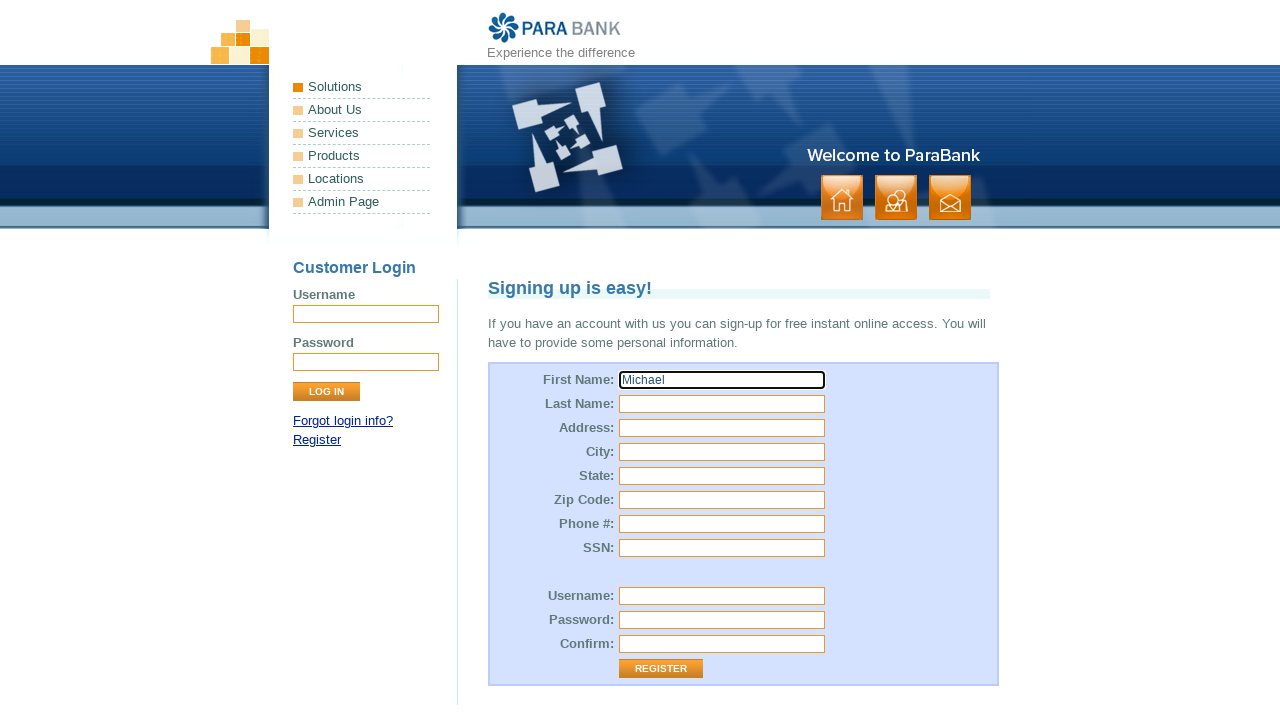

Filled last name field with 'Chen' on input[name='customer.lastName']
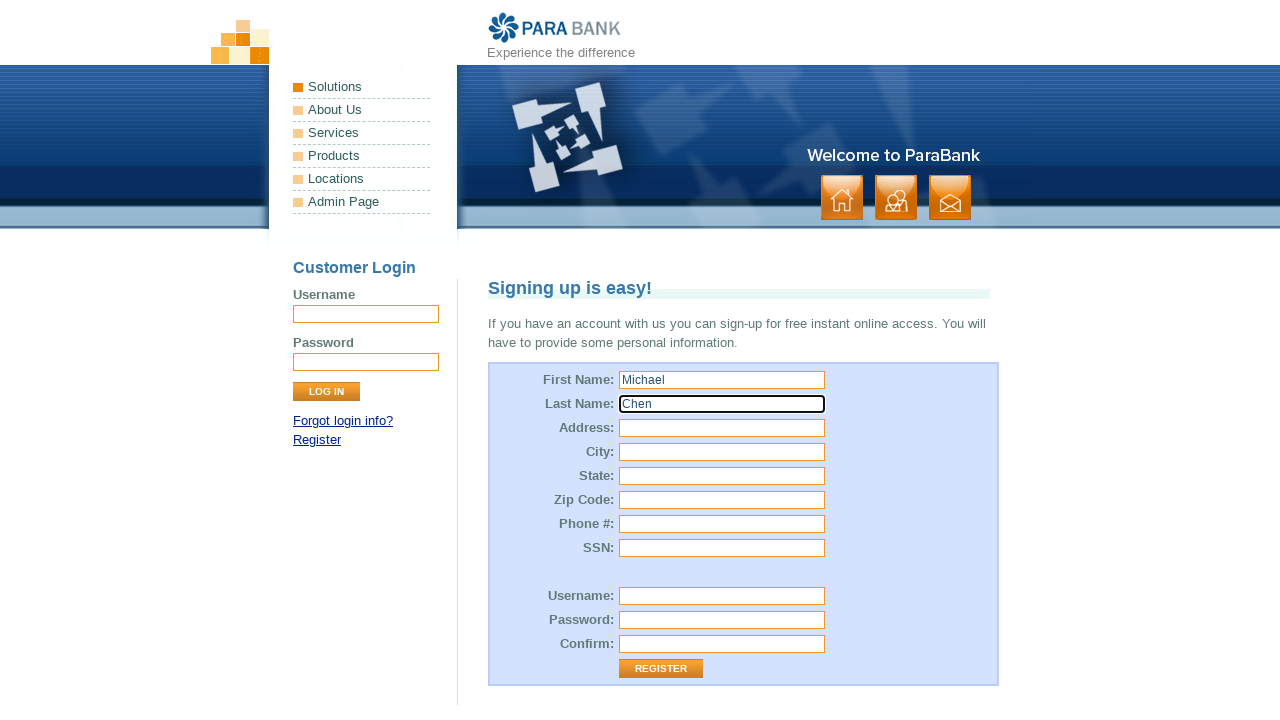

Filled street address field with '456 Oak Avenue' on #customer\.address\.street
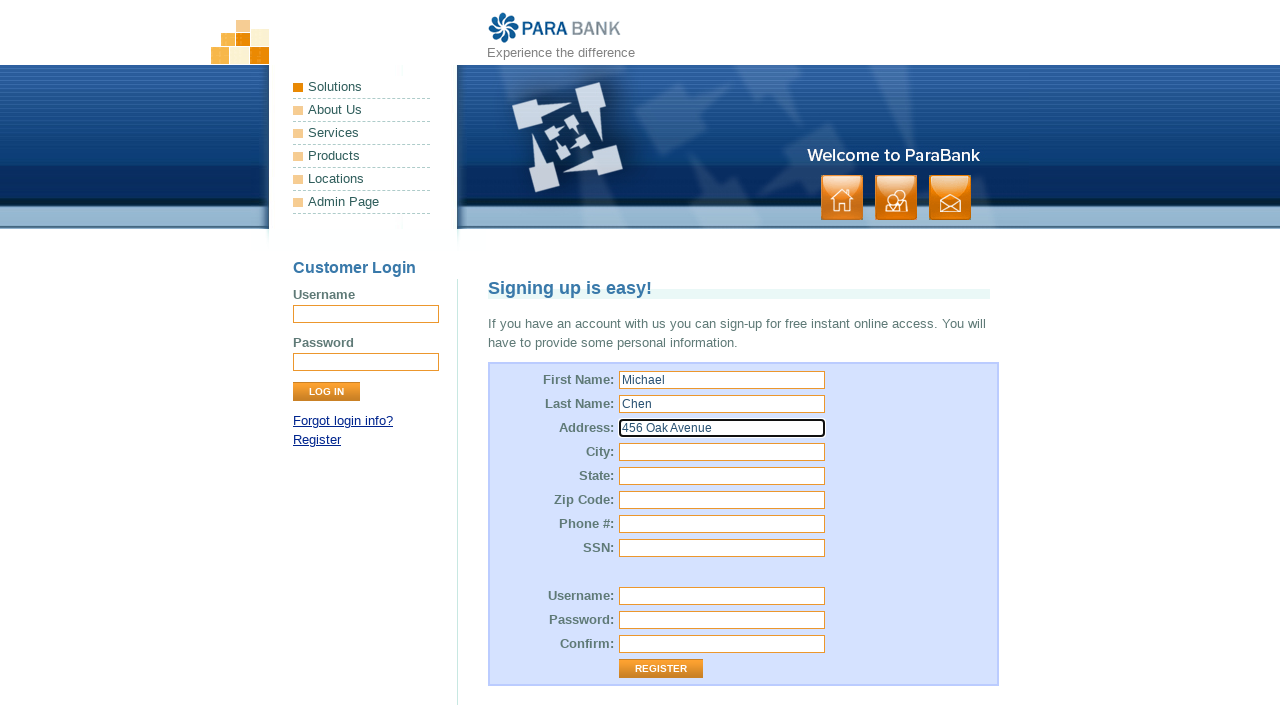

Filled city field with 'Springfield' on #customer\.address\.city
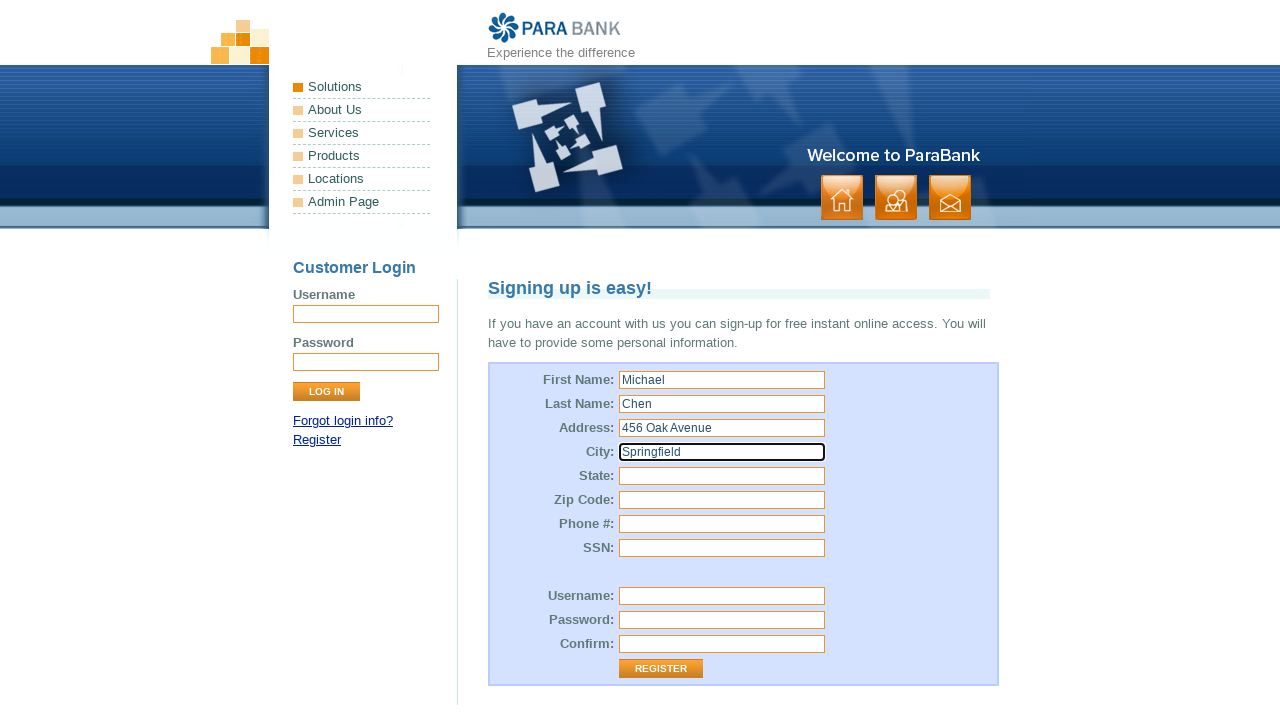

Filled state field with 'IL' on input[name='customer.address.state']
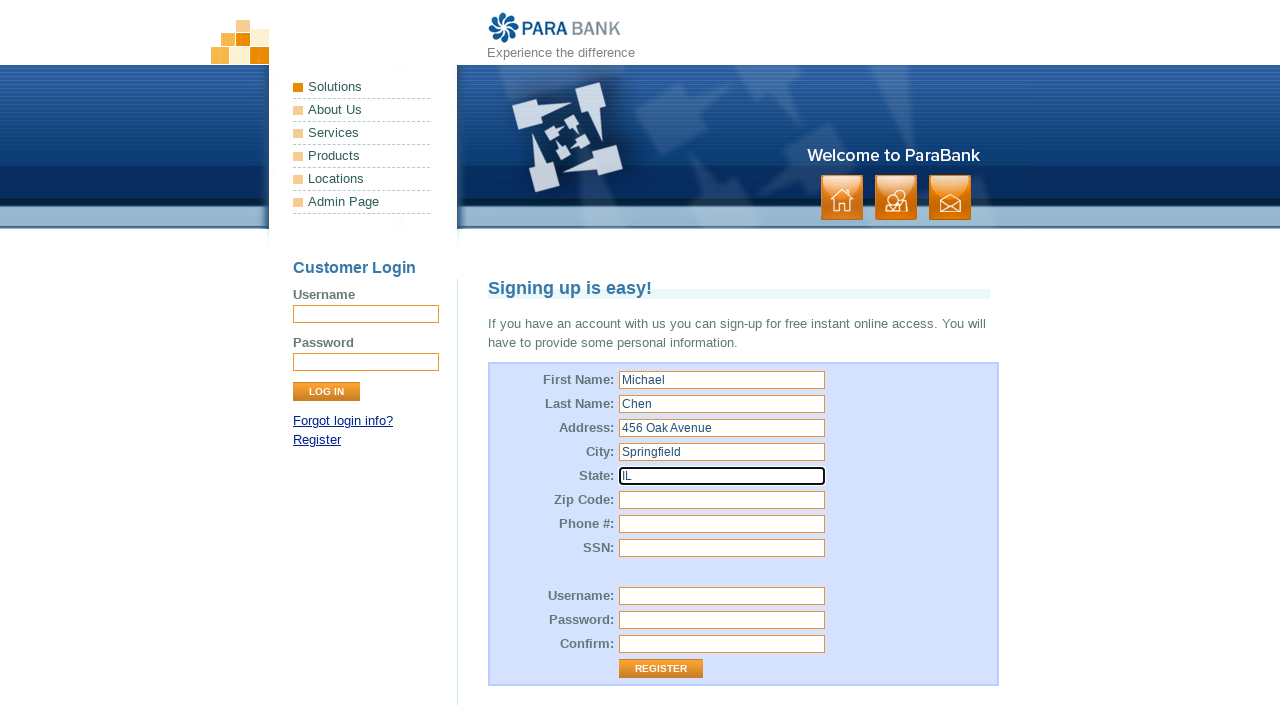

Filled zip code field with '62704' on #customer\.address\.zipCode
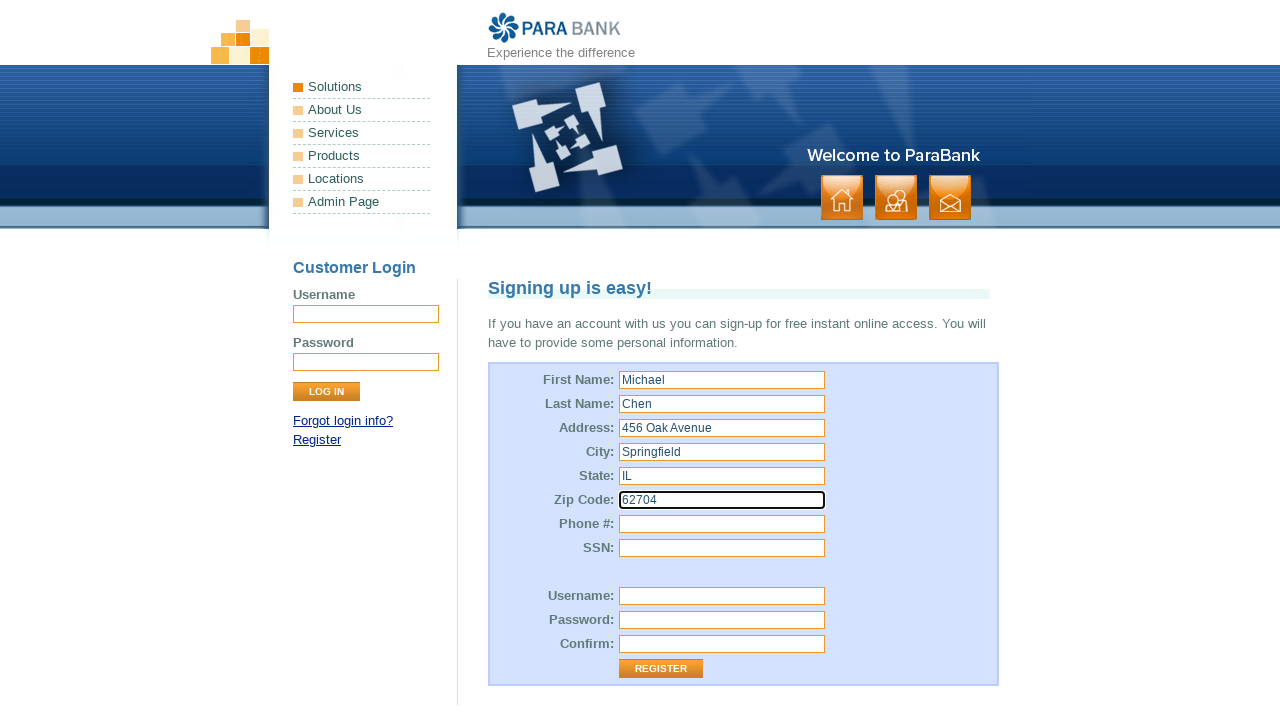

Filled phone number field with '555-867-5309' on input[name='customer.phoneNumber']
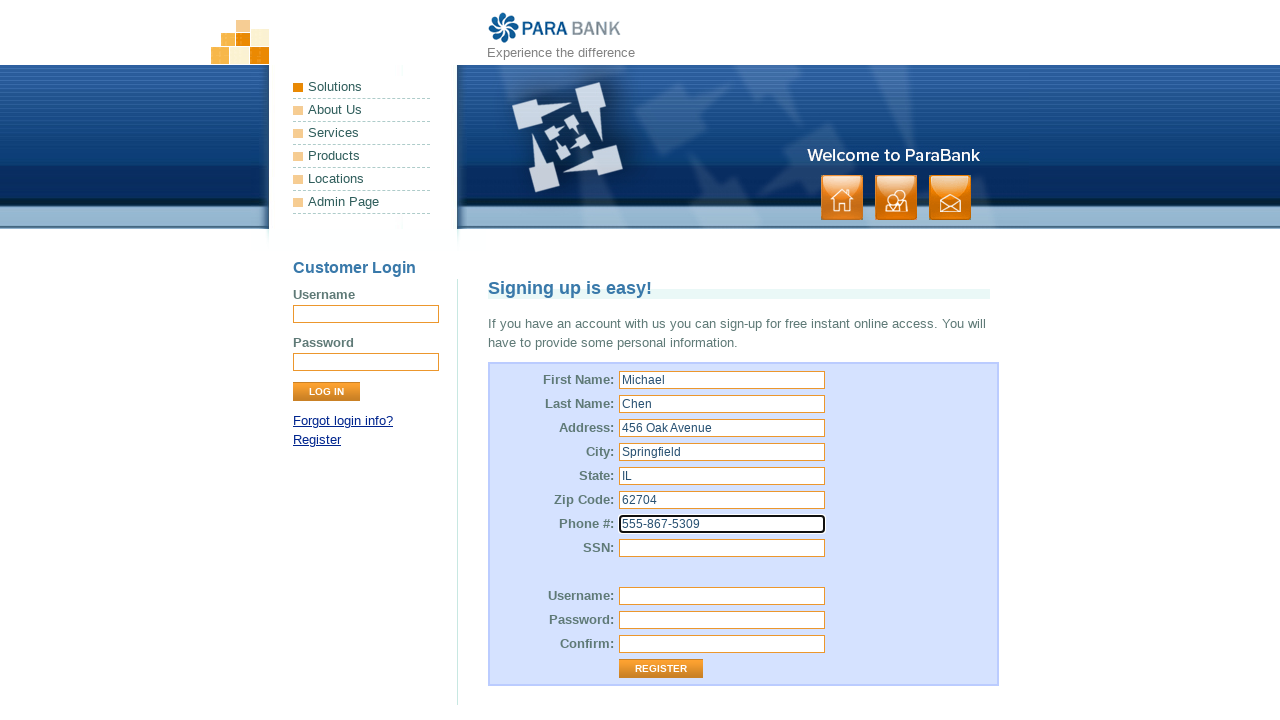

Filled SSN field with '123-45-6789' on #customer\.ssn
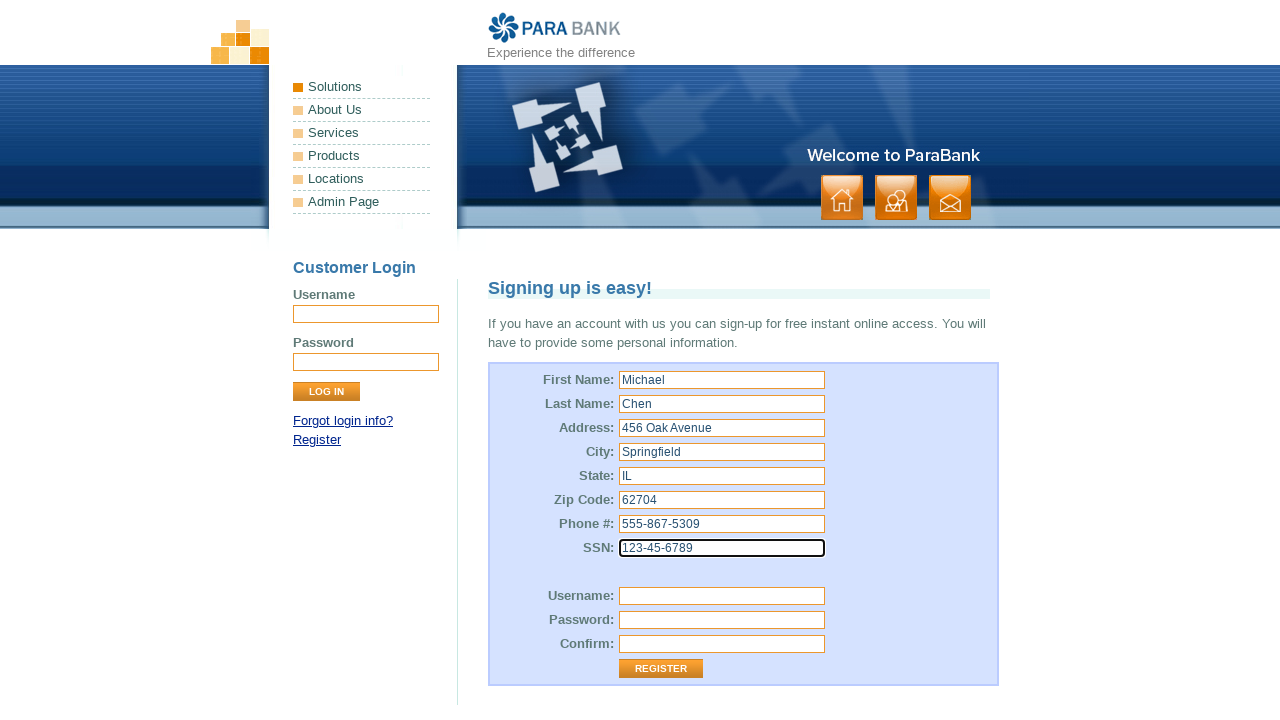

Filled username field with 'mchen2024' on #customer\.username
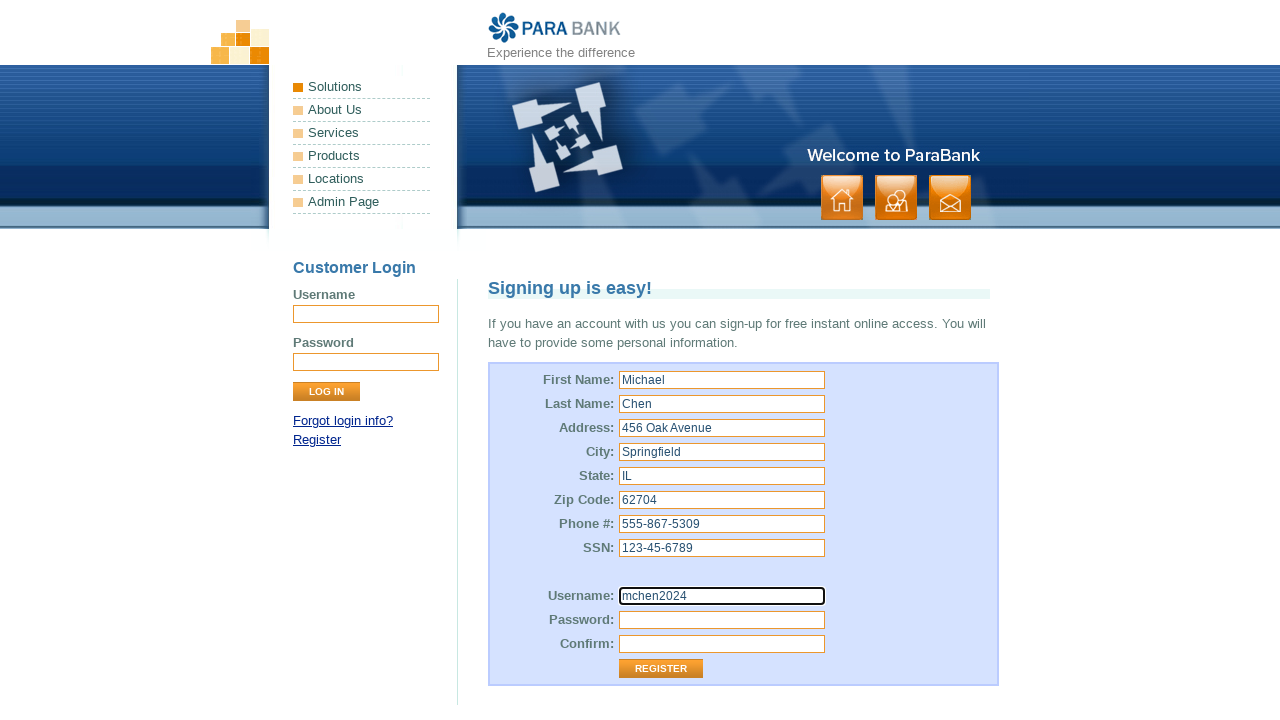

Filled password field with 'SecurePass123' on #customer\.password
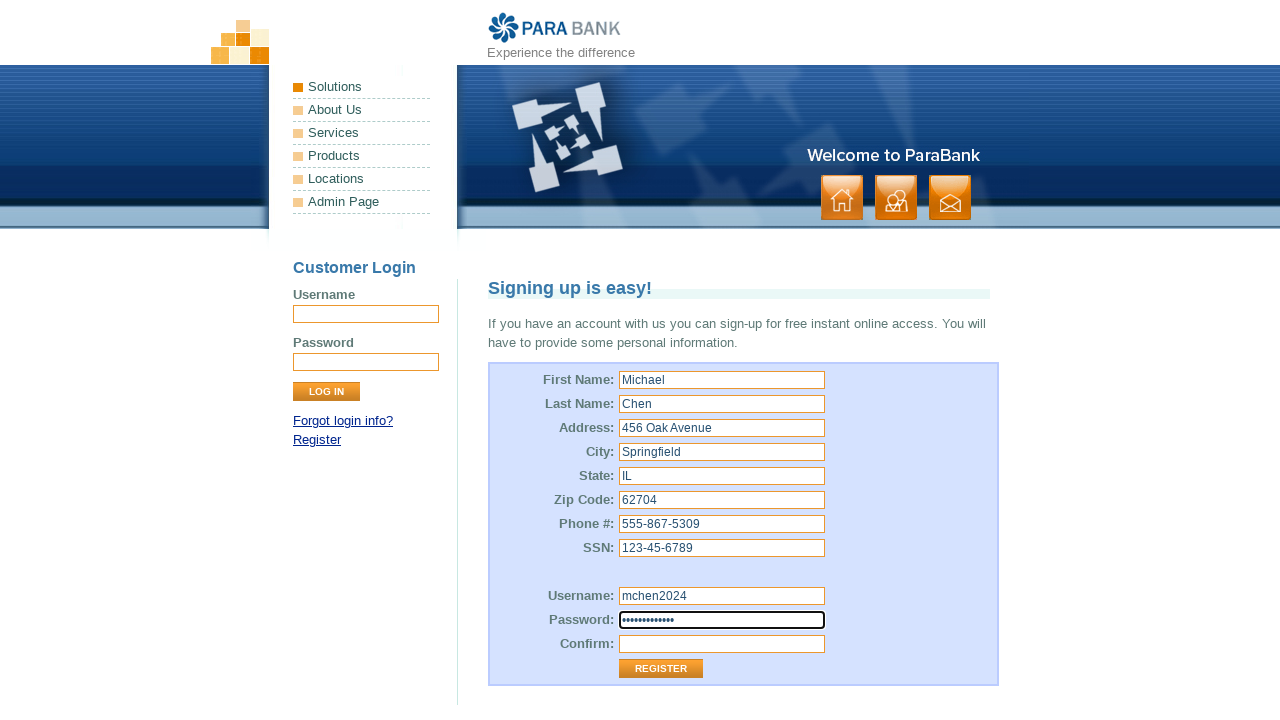

Filled repeated password field with 'SecurePass123' on #repeatedPassword
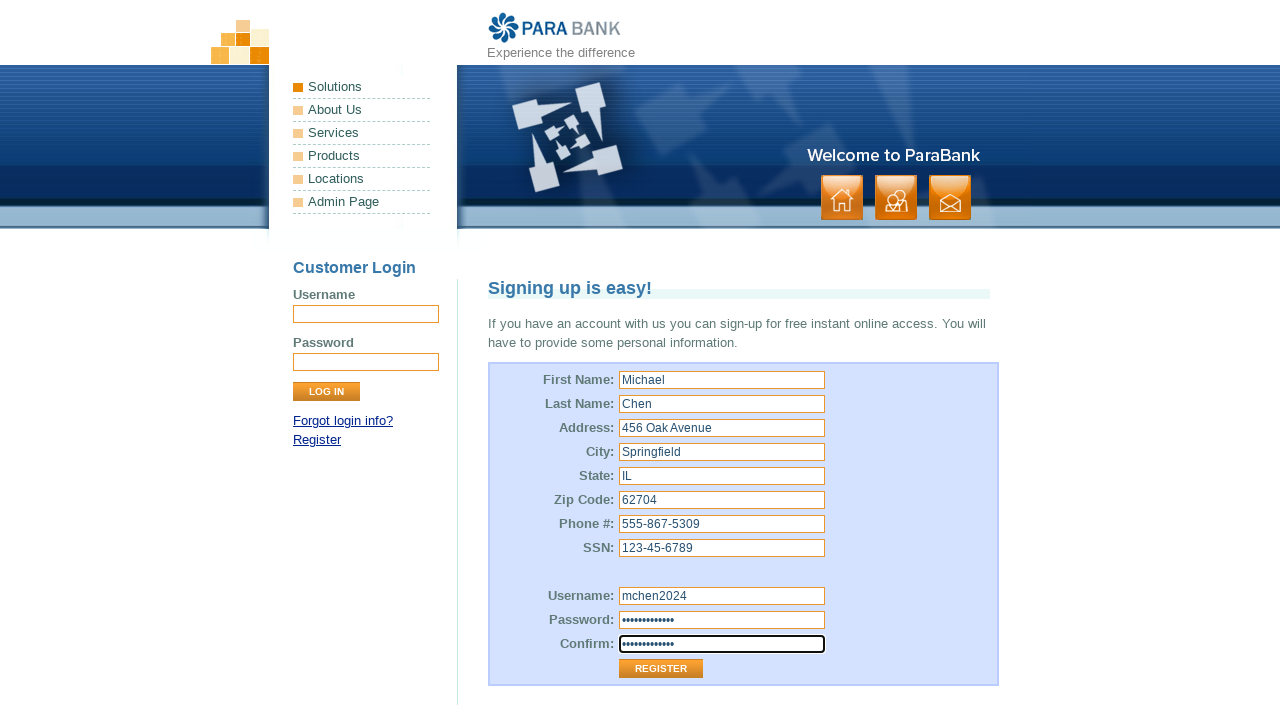

Clicked register button to submit the registration form at (896, 198) on .button
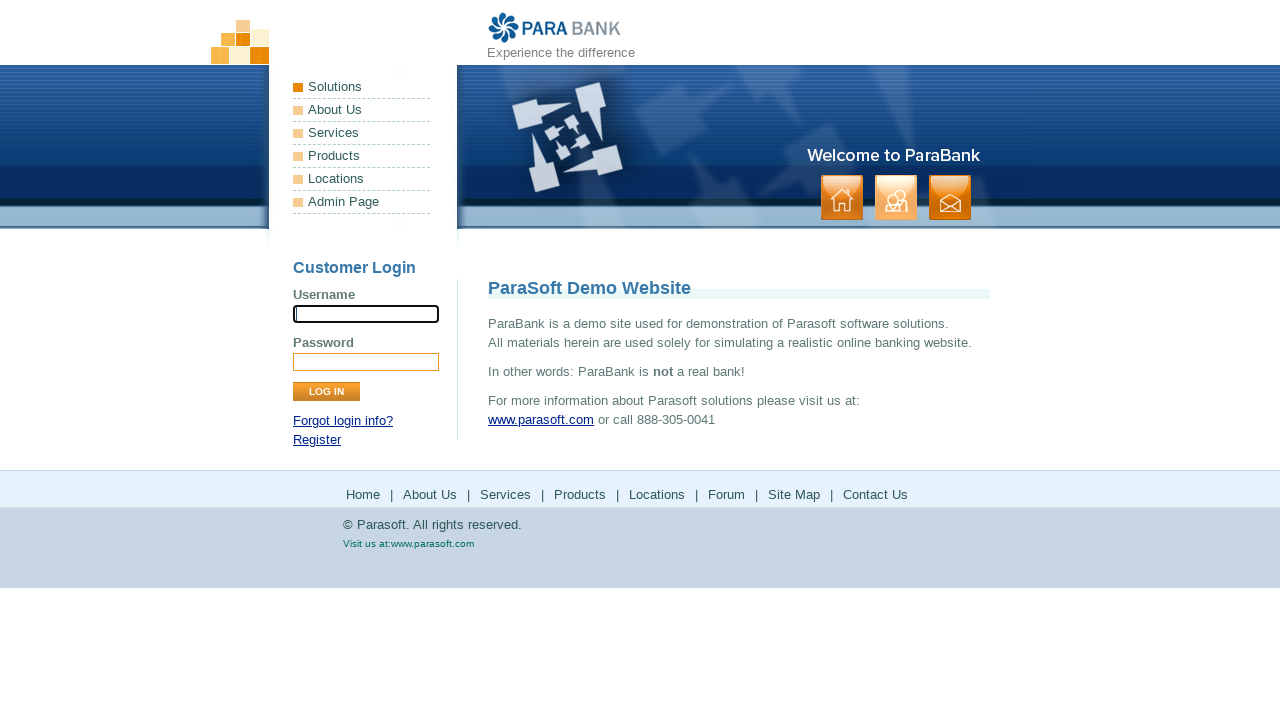

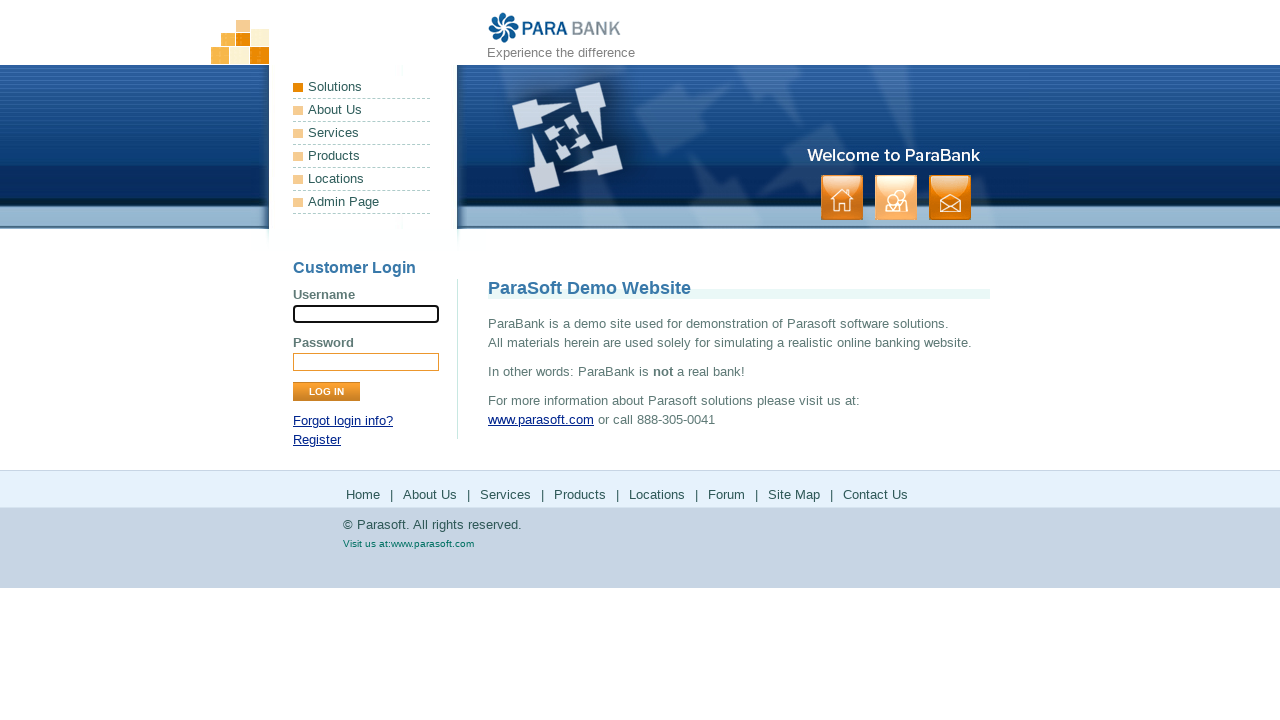